Navigates to the Kawasaki bikes page on BikeWale website and verifies the page loads

Starting URL: https://www.bikewale.com/kawasaki-bikes/

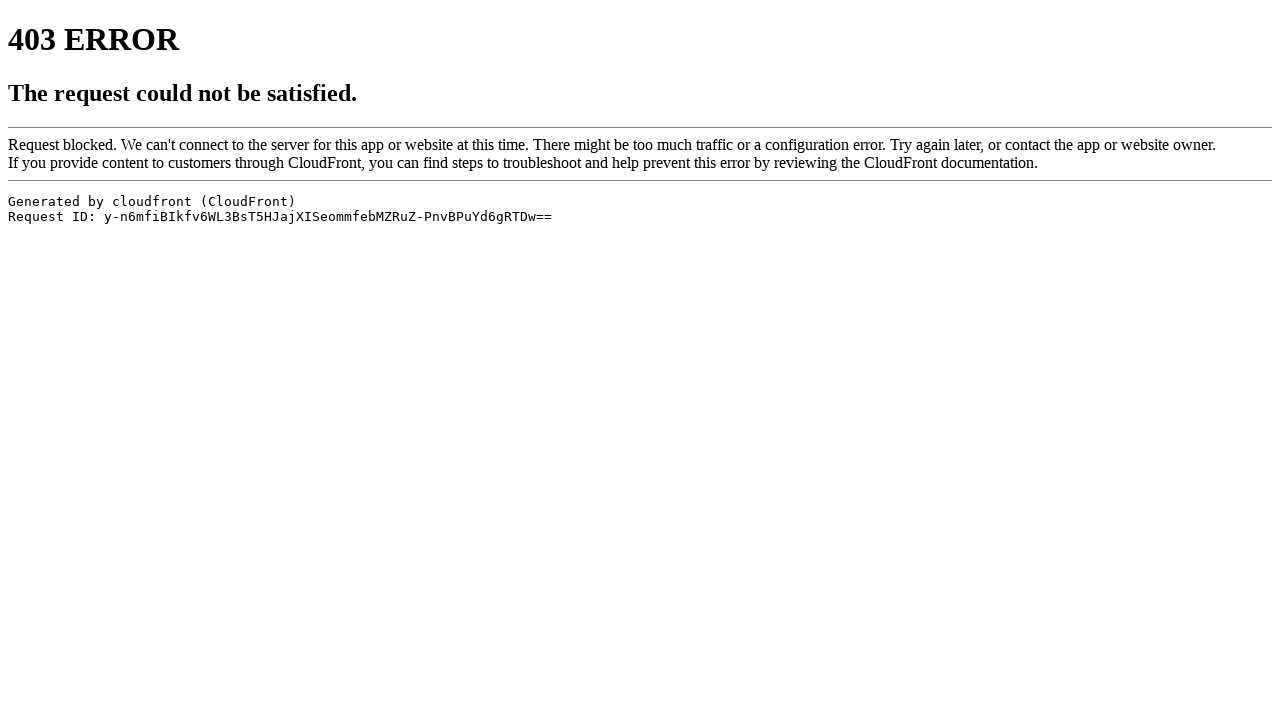

Navigated to Kawasaki bikes page on BikeWale website
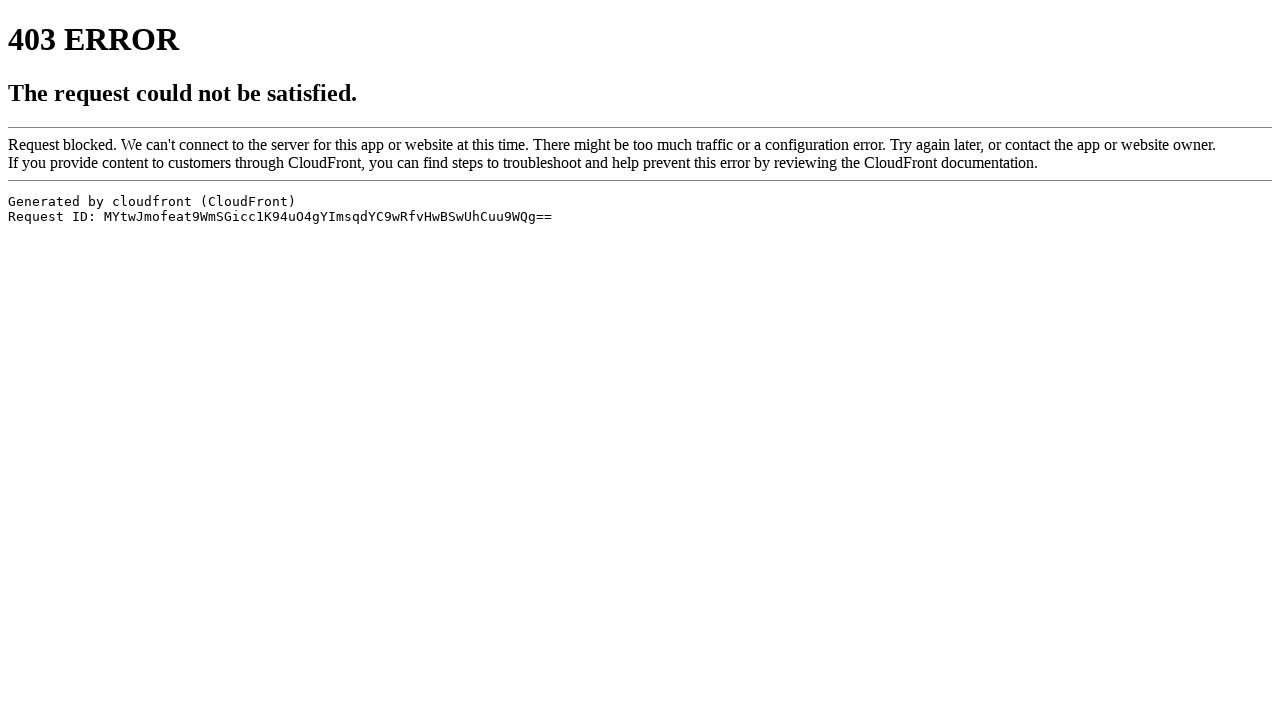

Waited for page to fully load (networkidle state reached)
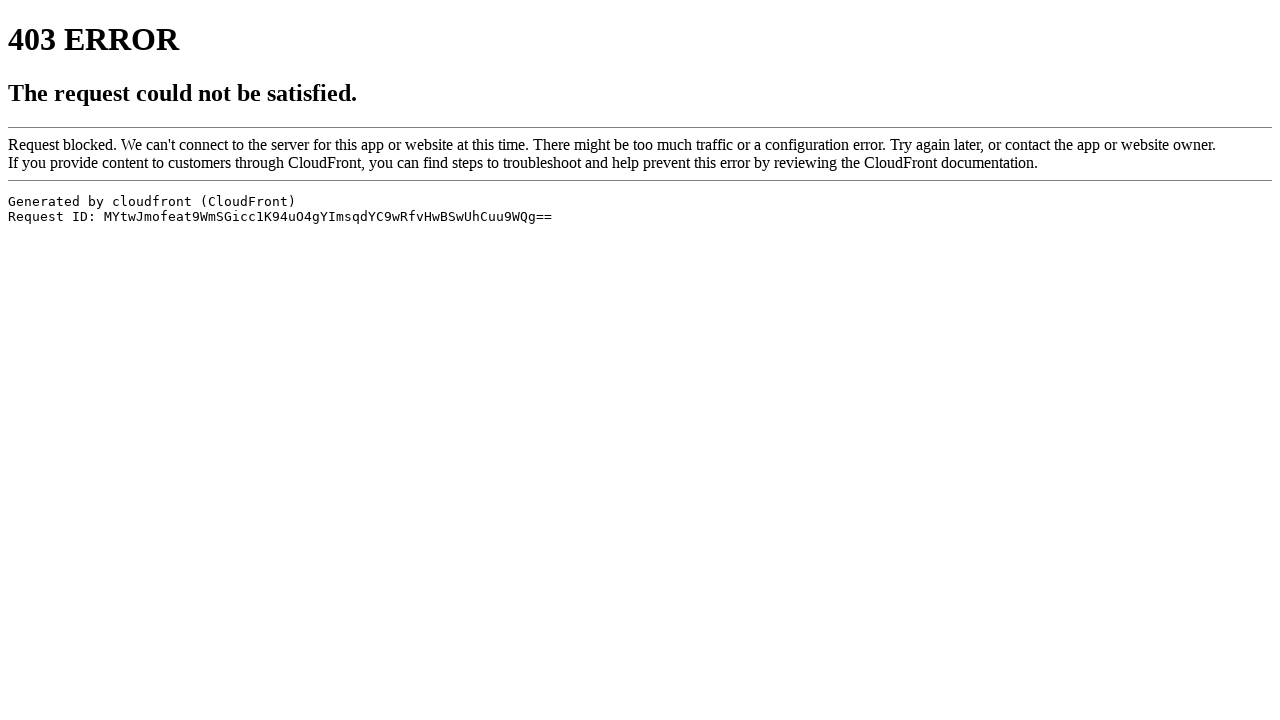

Verified that the page URL matches the expected Kawasaki bikes page URL
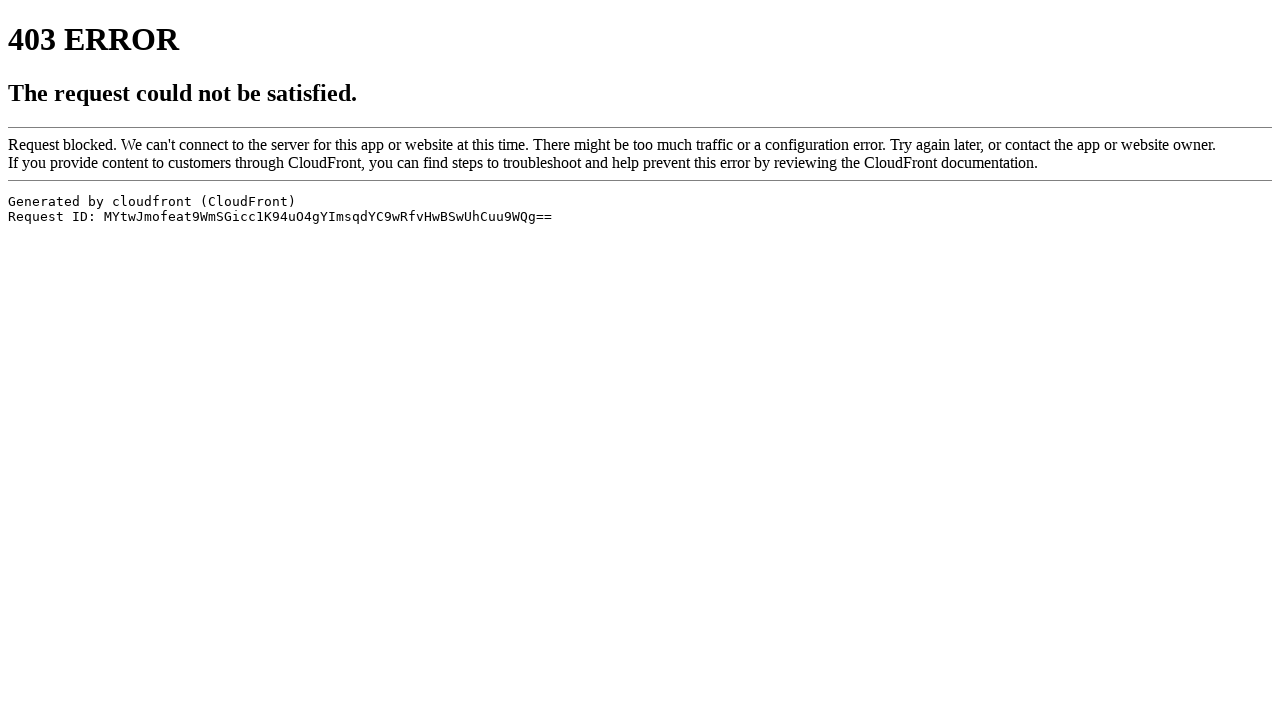

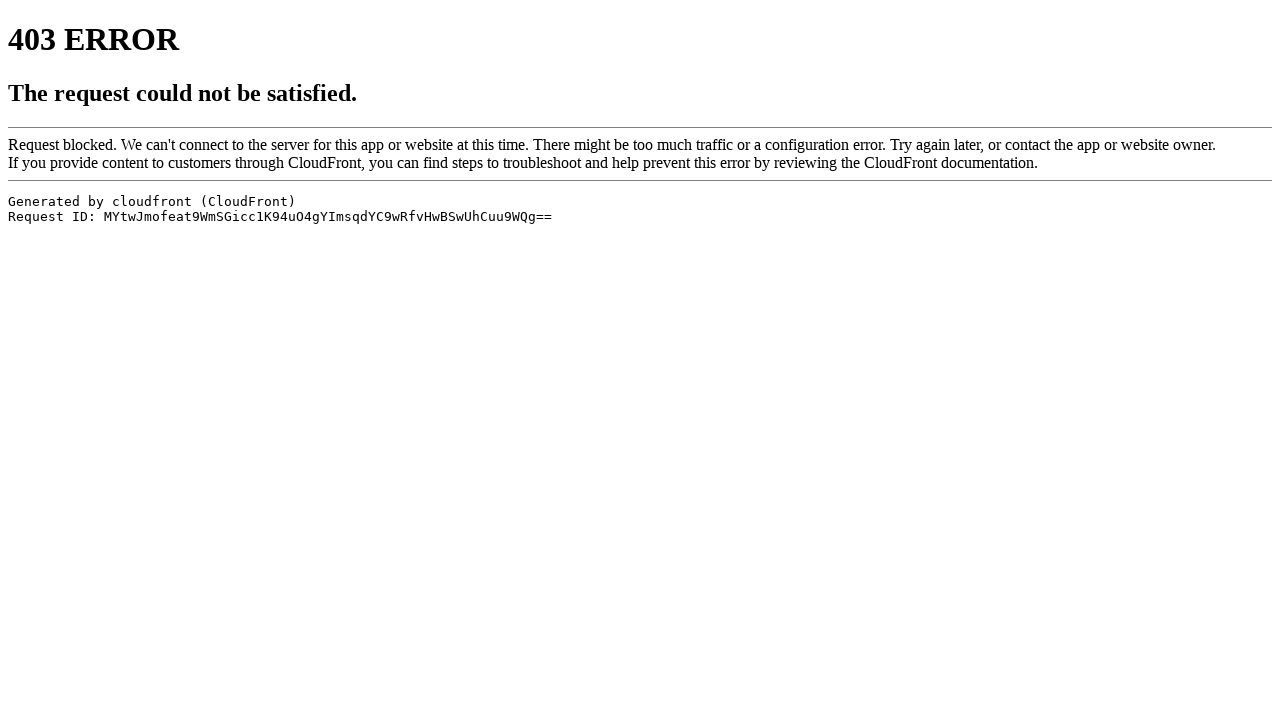